Navigates to OrangeHRM demo site and validates the page title and URL are correct, then retrieves page source length.

Starting URL: https://opensource-demo.orangehrmlive.com/

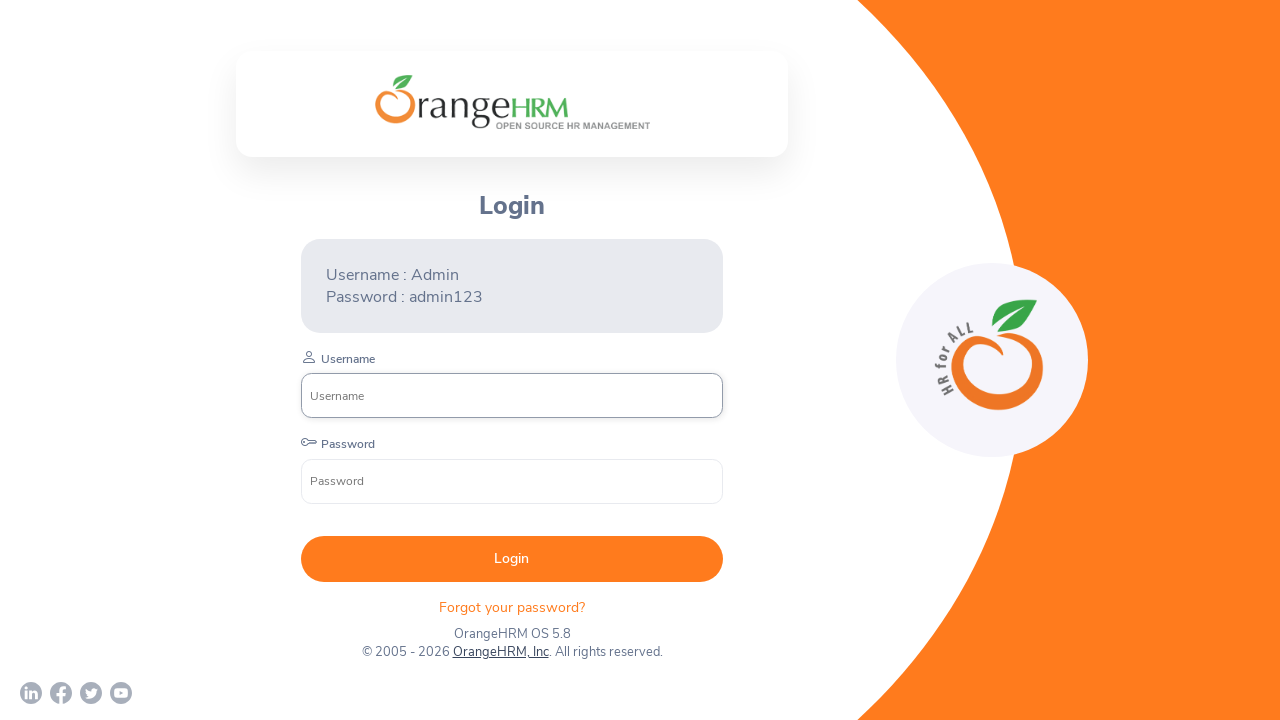

Waited for page to load with domcontentloaded state
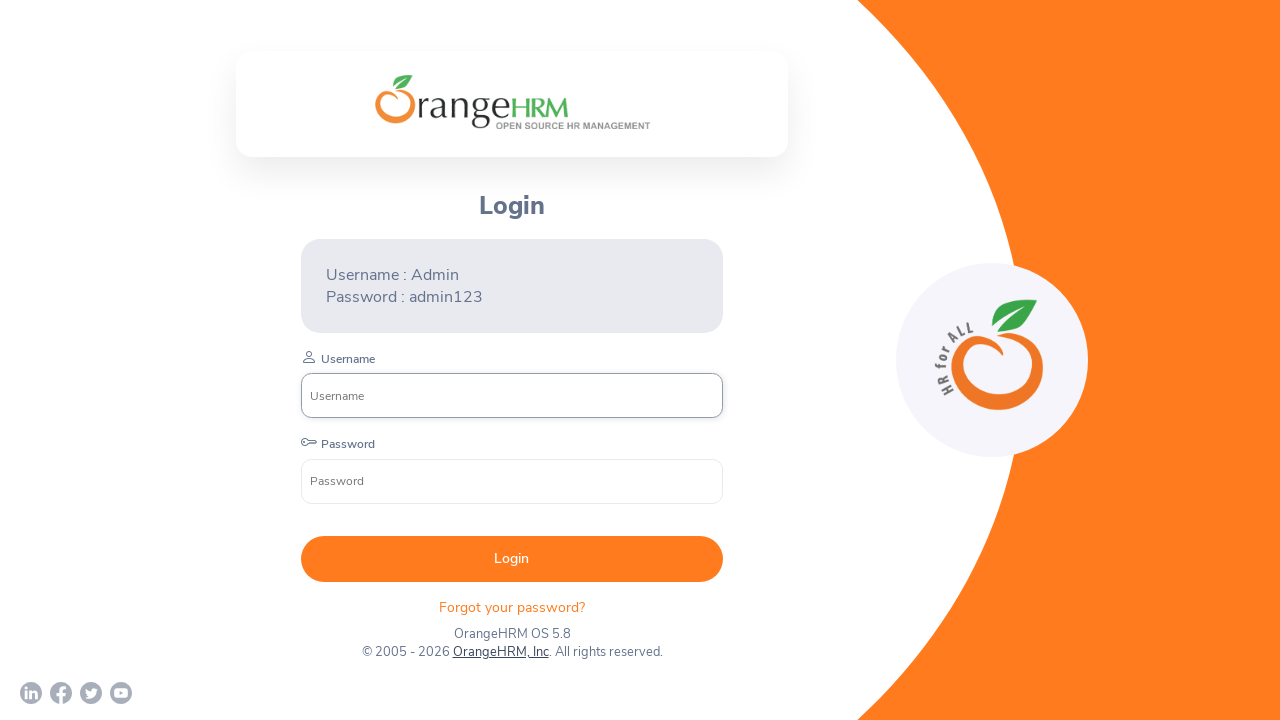

Retrieved page title
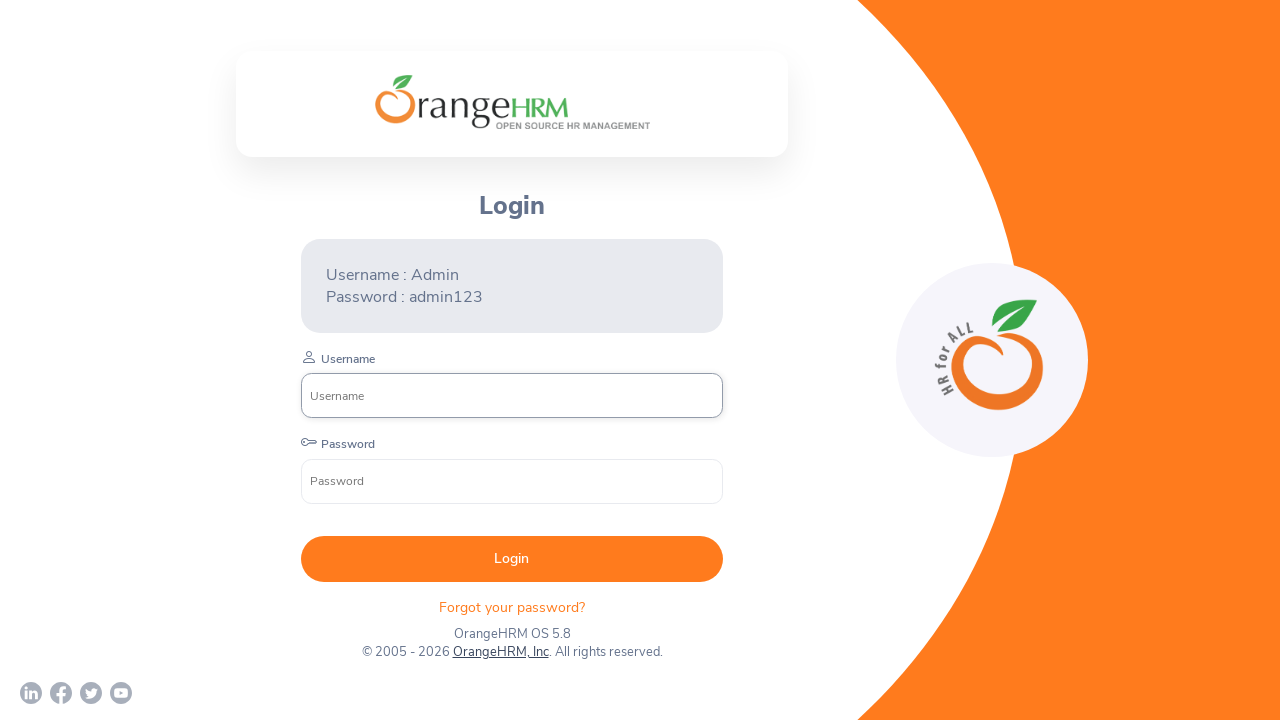

Retrieved page URL
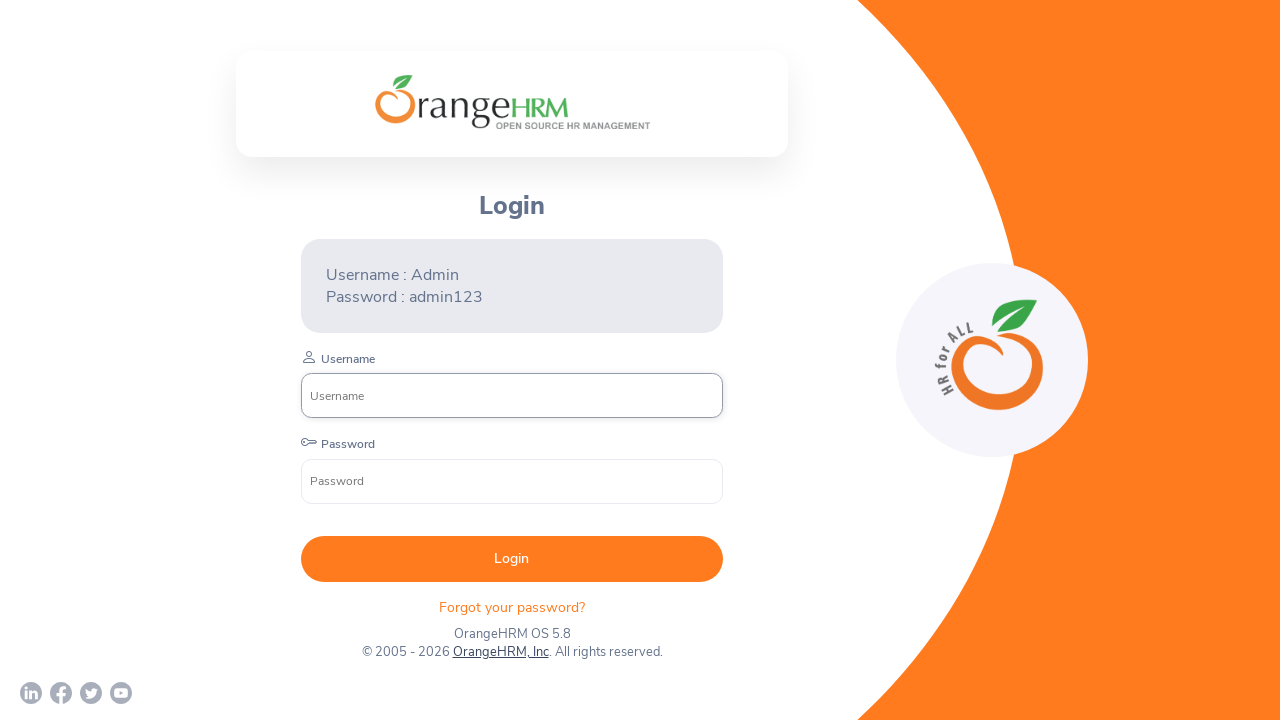

Retrieved page source content
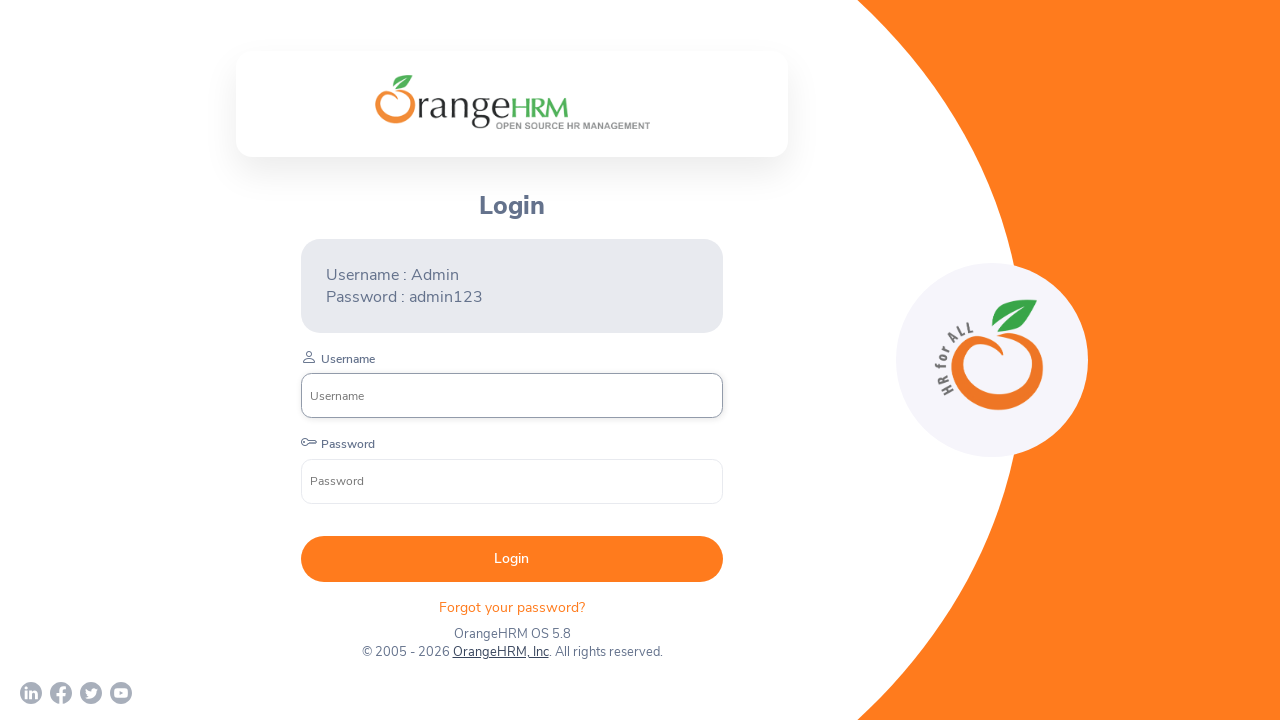

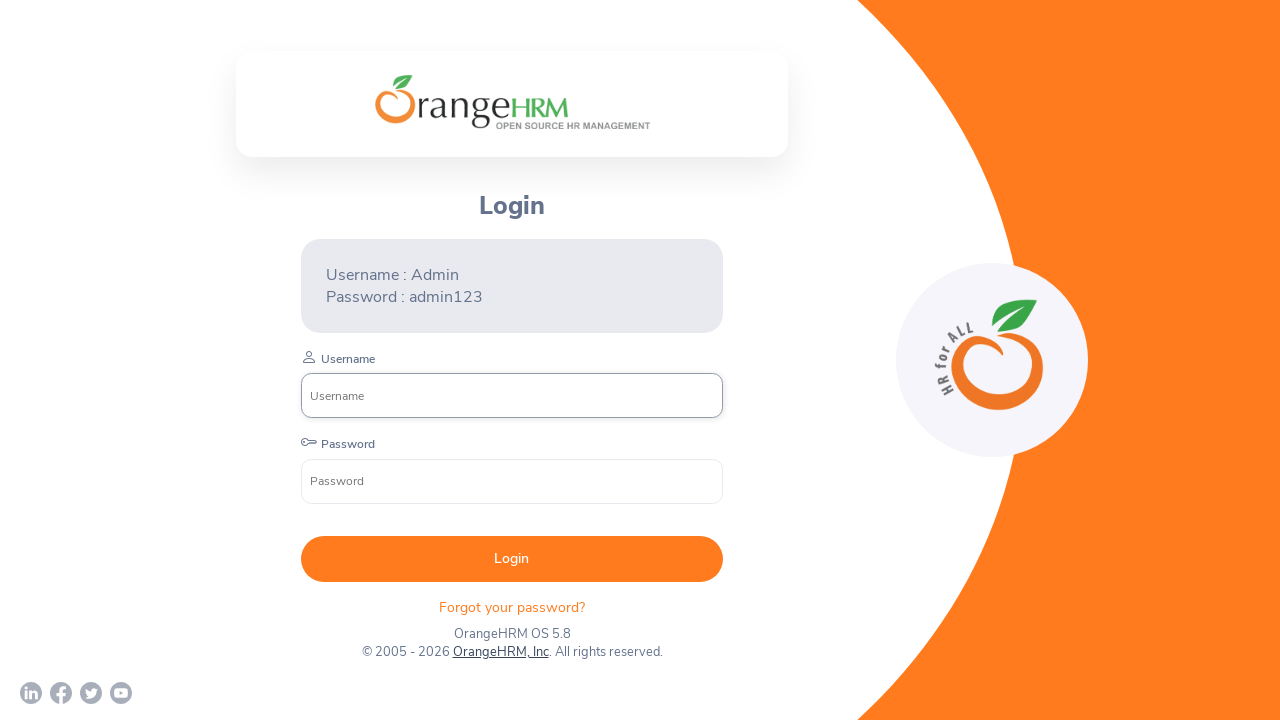